Tests dynamic button interactions by clicking a sequence of buttons that appear dynamically

Starting URL: https://testpages.herokuapp.com/styled/dynamic-buttons-simple.html

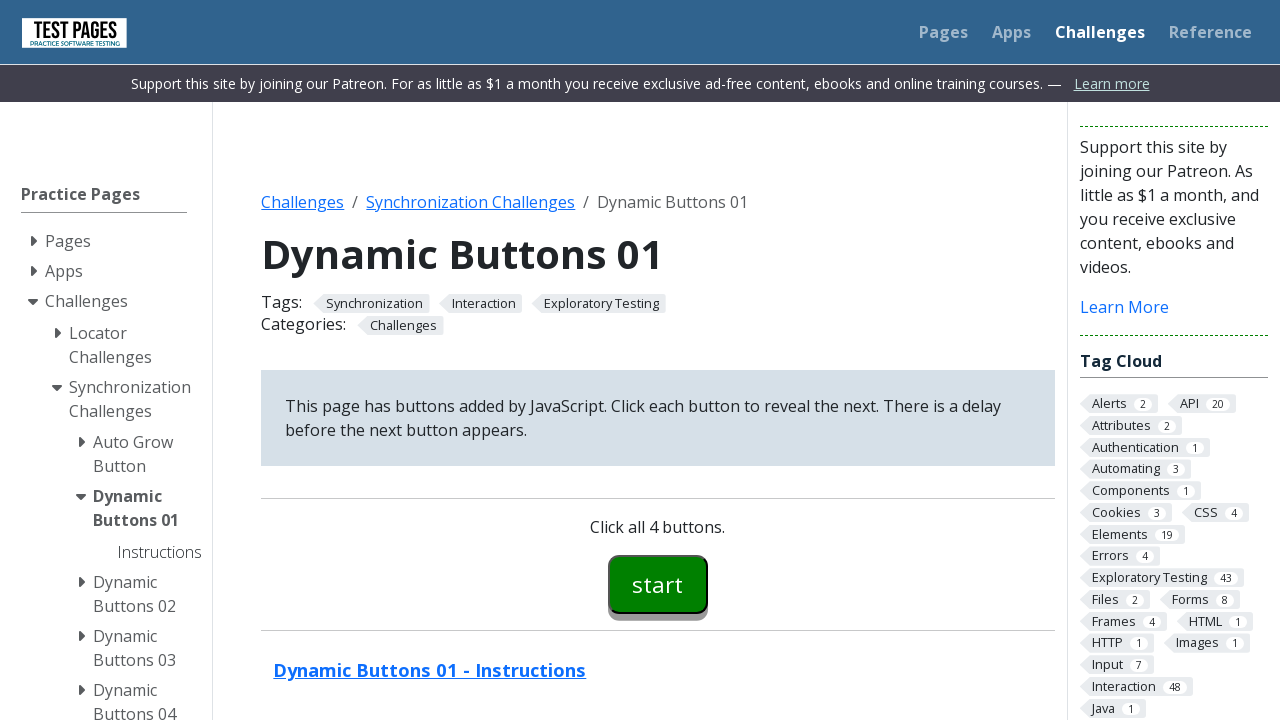

Waited for first dynamic button to appear
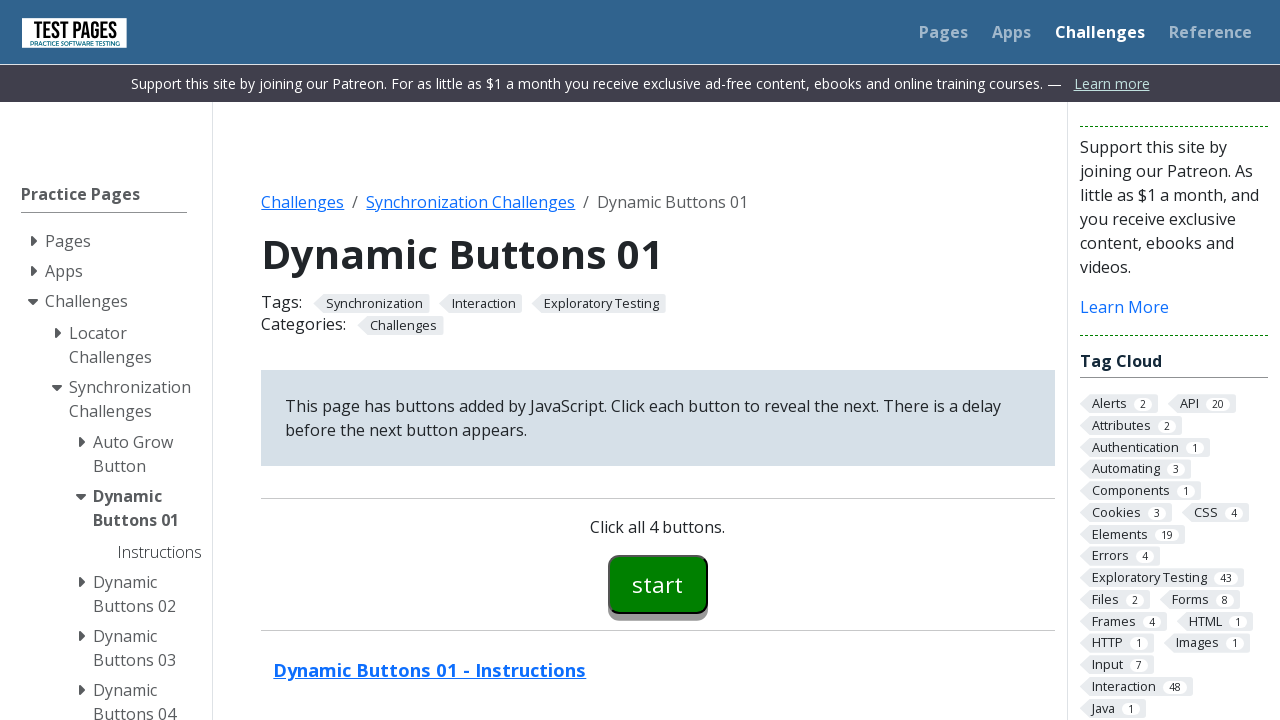

Clicked first dynamic button at (658, 584) on #button00
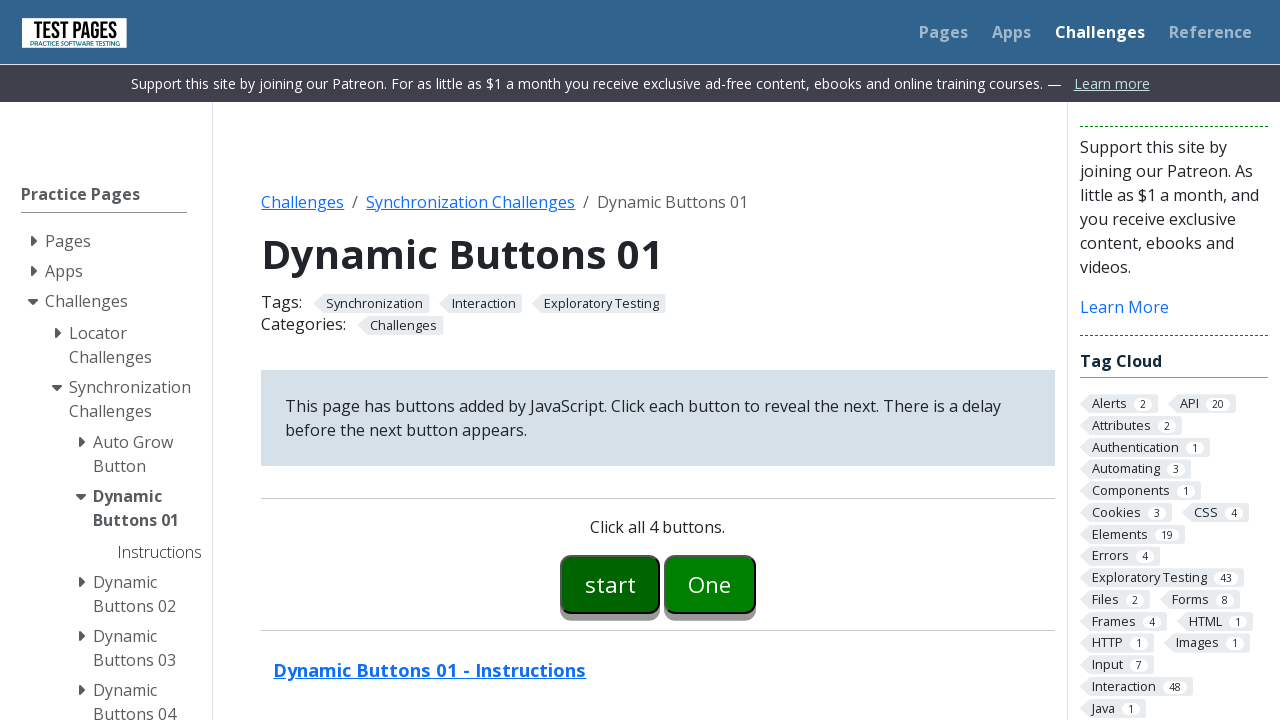

Waited for second dynamic button to appear
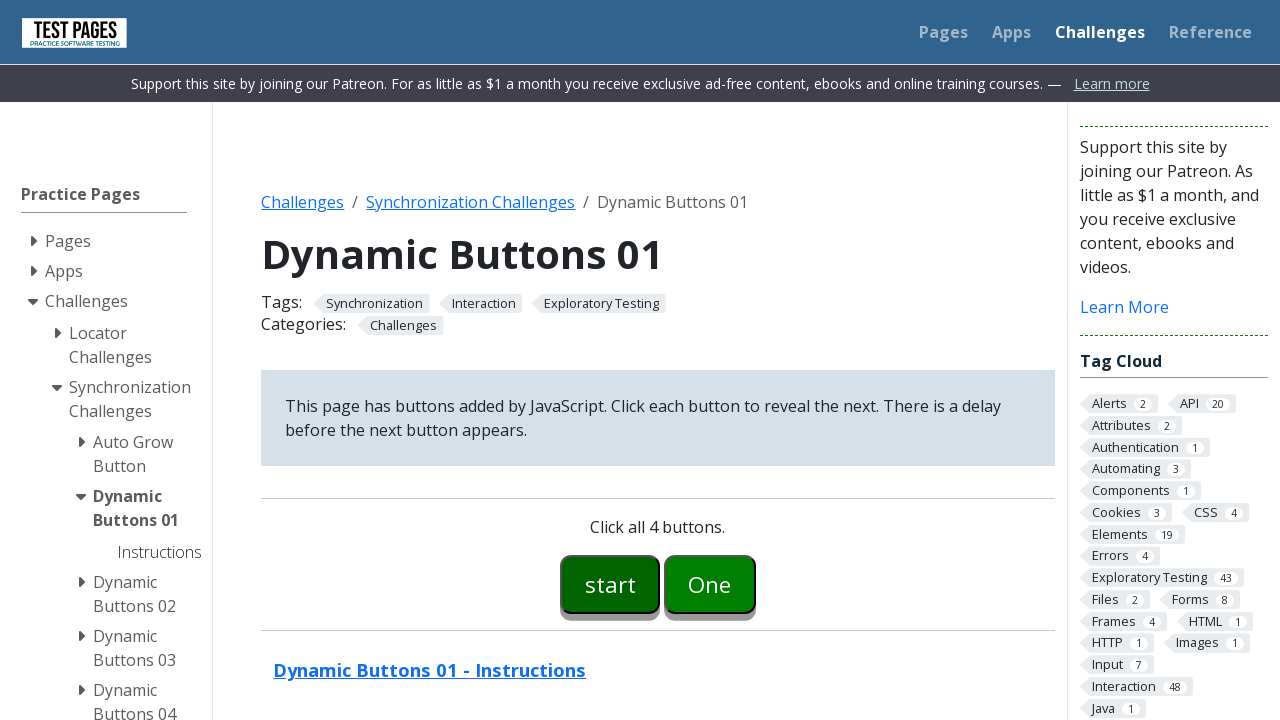

Clicked second dynamic button at (710, 584) on #button01
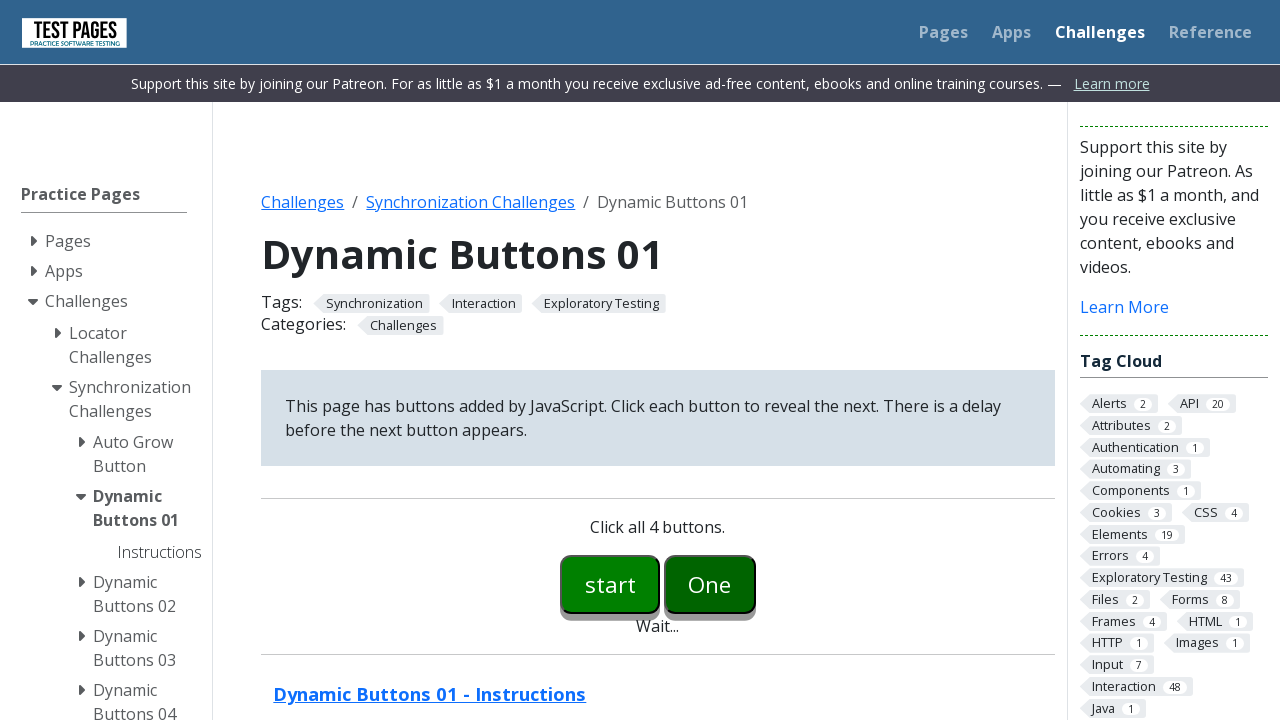

Waited for third dynamic button to appear
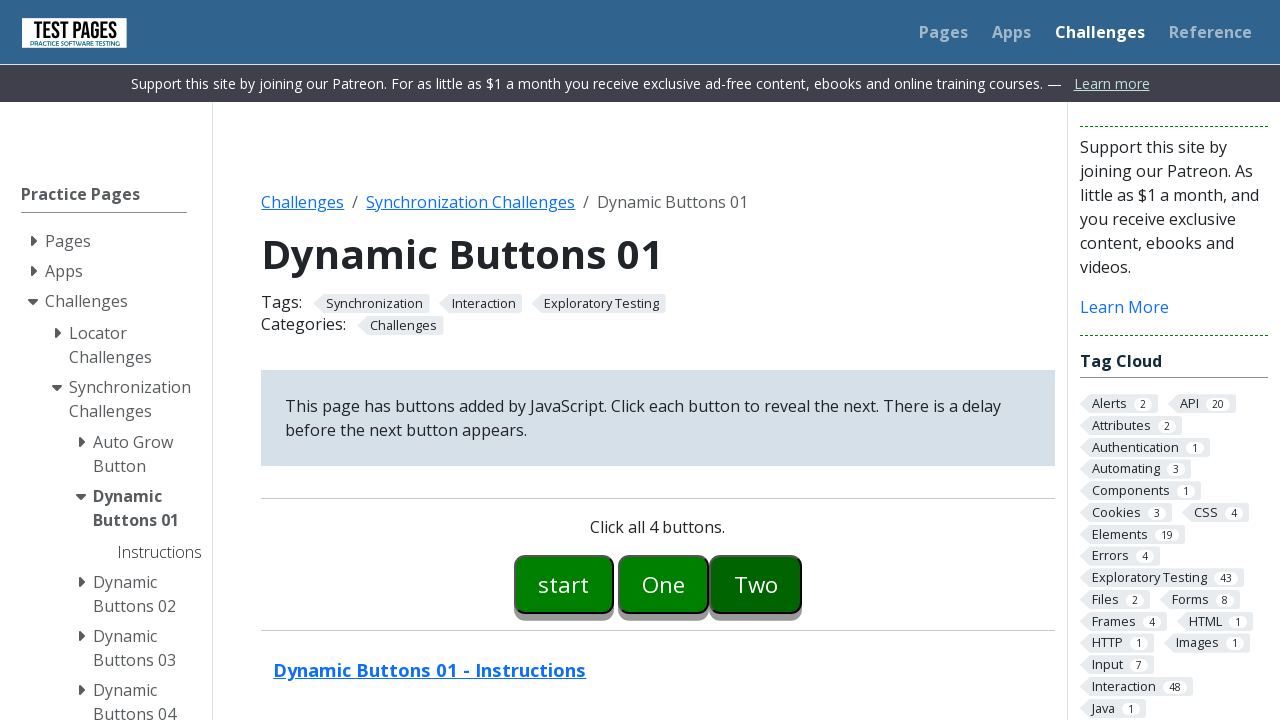

Clicked third dynamic button at (756, 584) on #button02
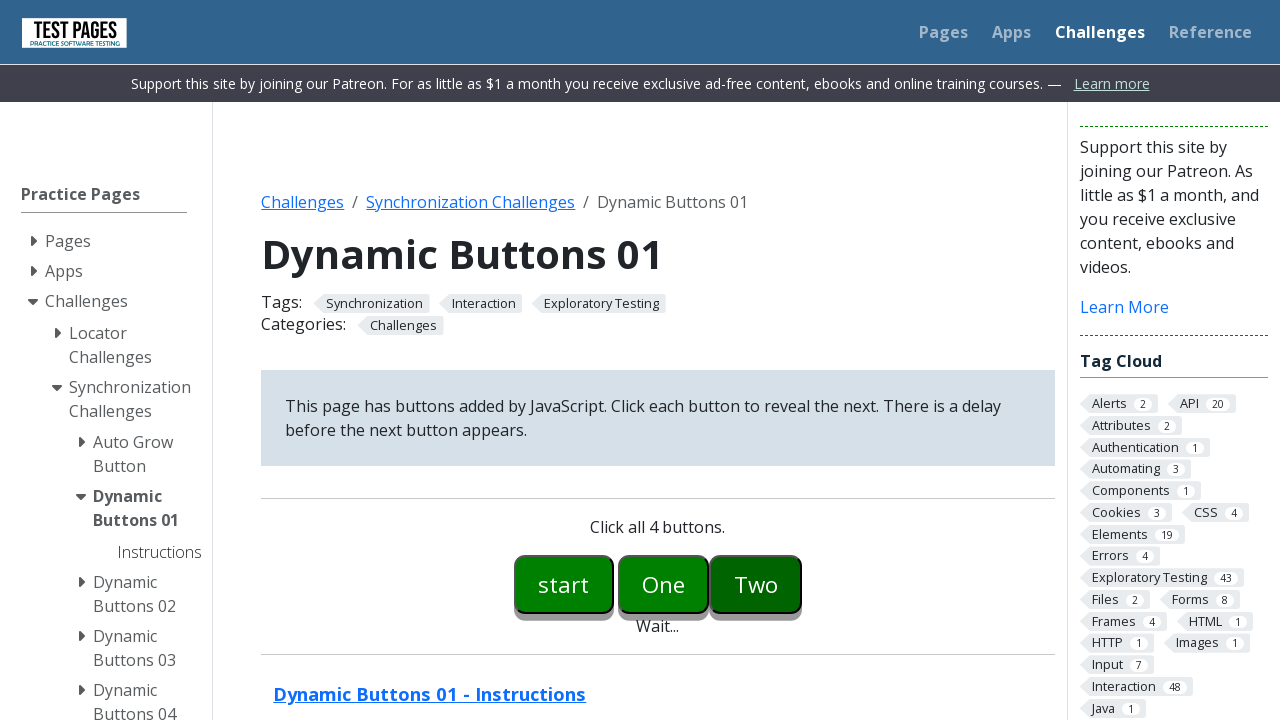

Waited for fourth dynamic button to appear
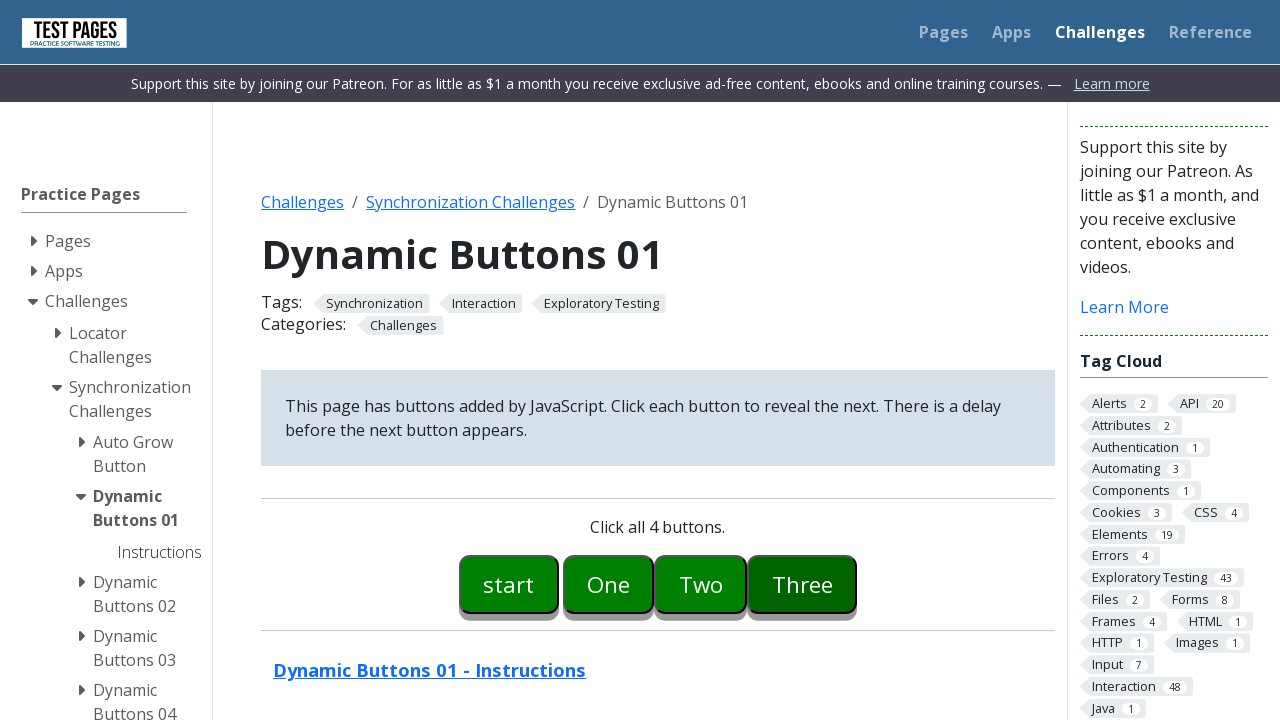

Clicked fourth dynamic button at (802, 584) on #button03
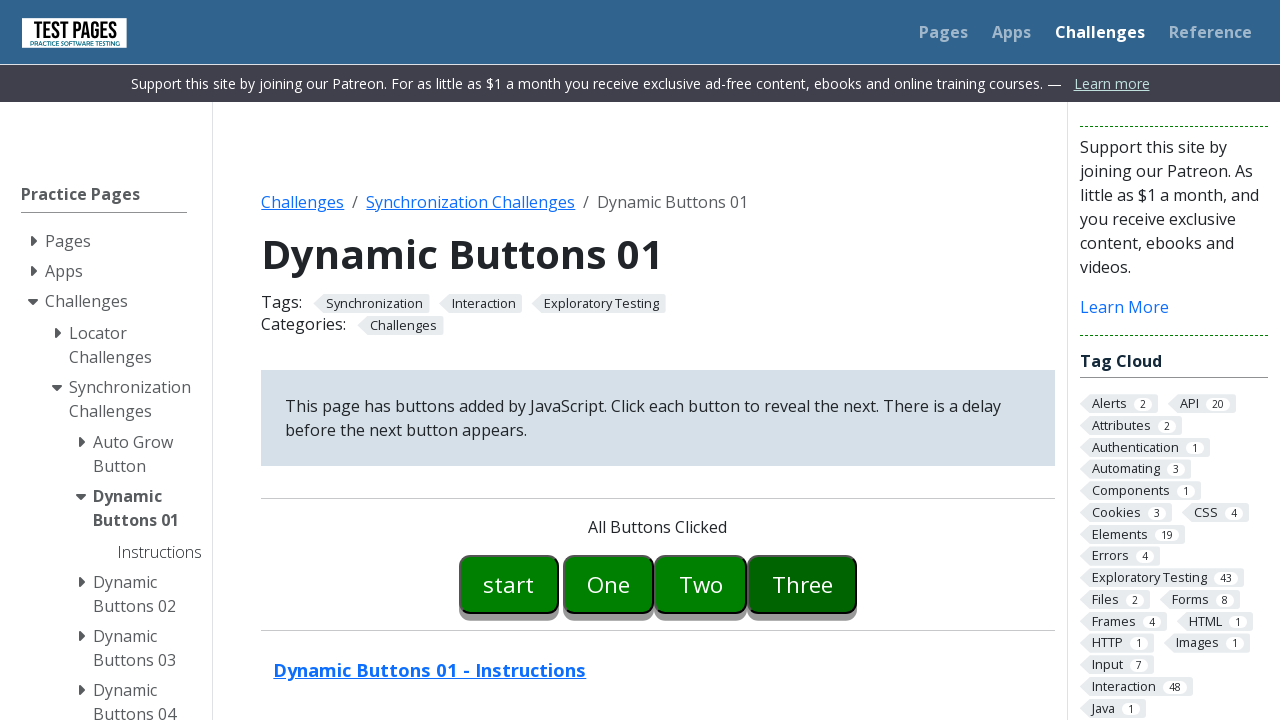

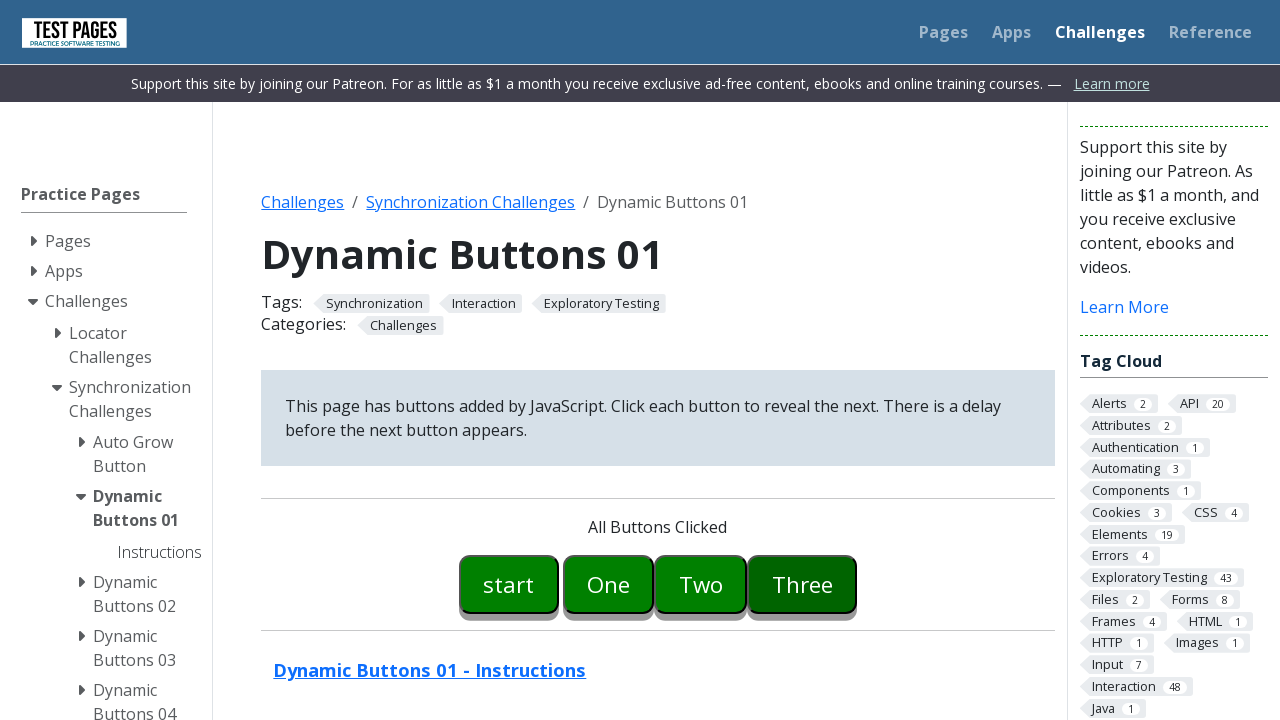